Tests dynamic loading functionality by clicking a start button to trigger content loading

Starting URL: https://the-internet.herokuapp.com/dynamic_loading/1

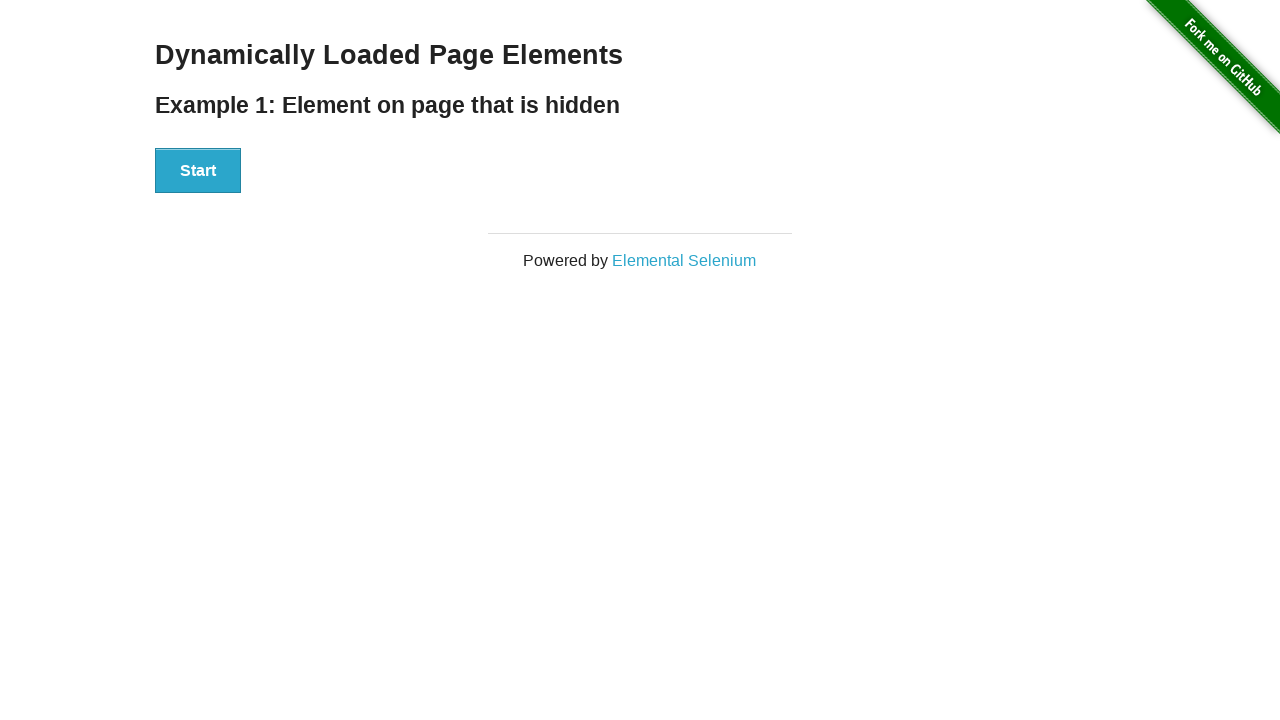

Clicked Start button to trigger dynamic loading at (198, 171) on button:has-text('Start')
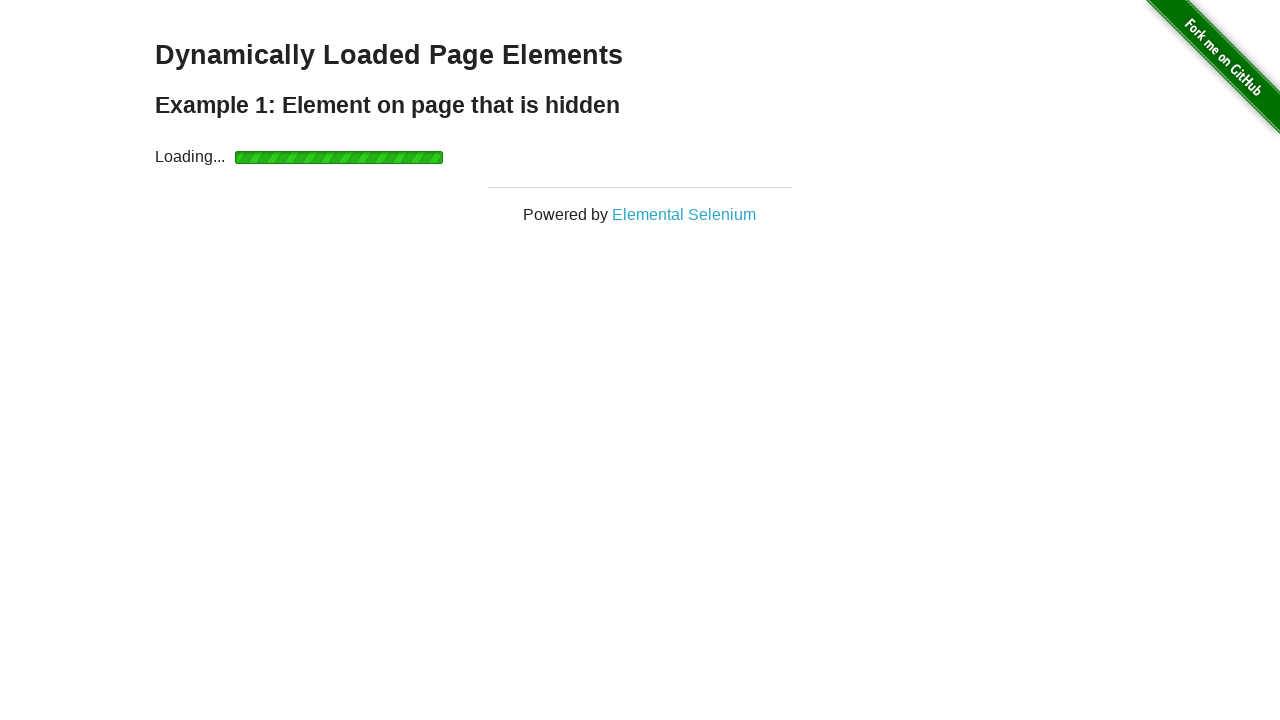

Dynamic content loaded - finish element appeared
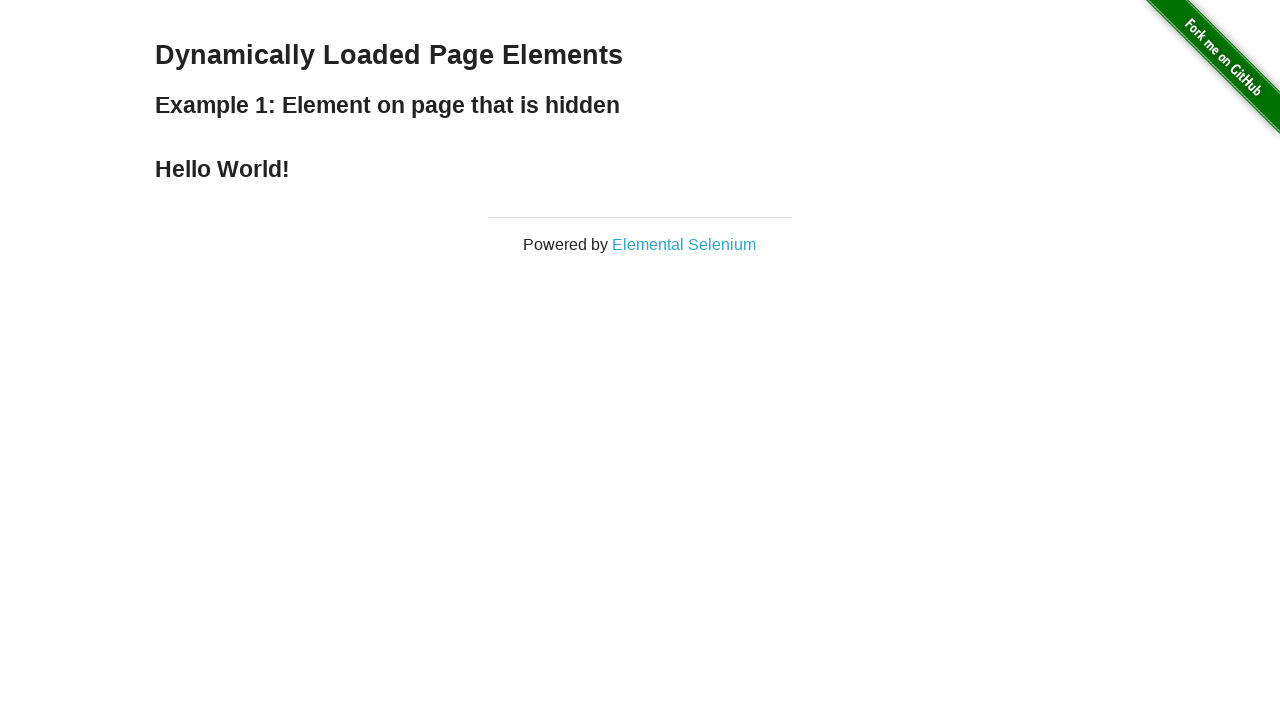

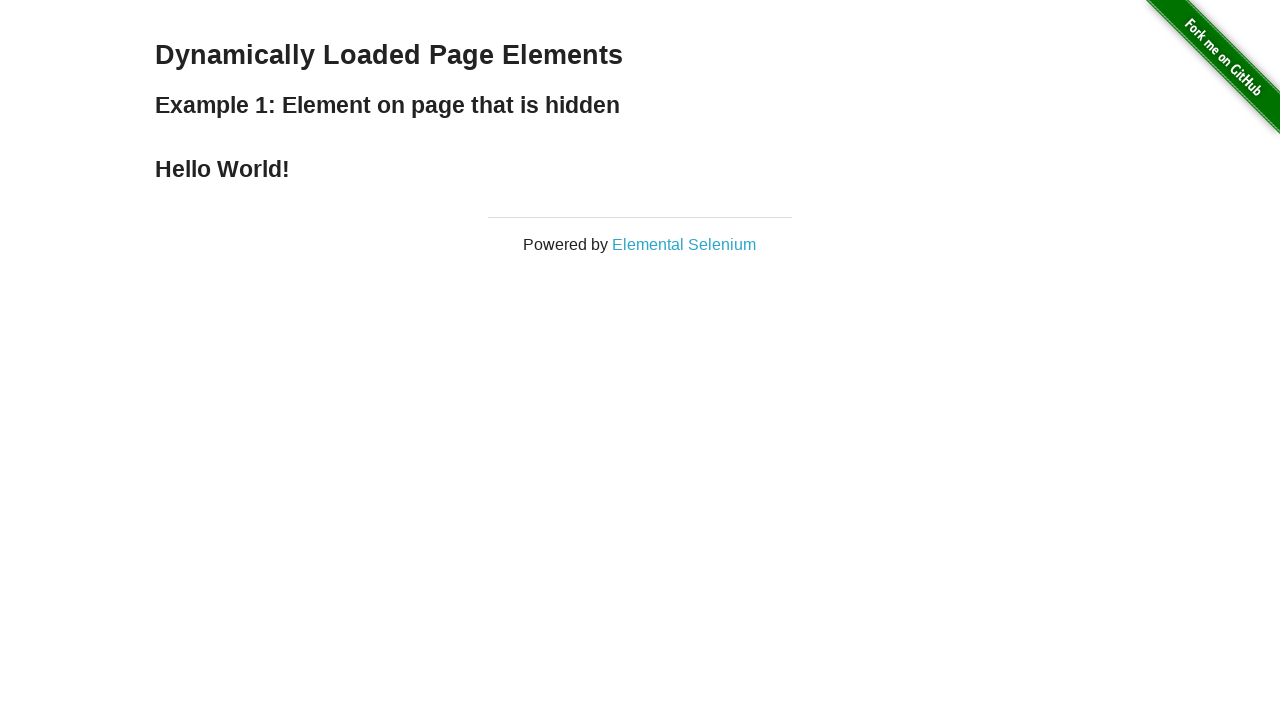